Tests geolocation override functionality by setting coordinates to the Eiffel Tower location (Paris), then clicking a button to retrieve and display the coordinates on a test page.

Starting URL: https://bonigarcia.dev/selenium-webdriver-java/geolocation.html

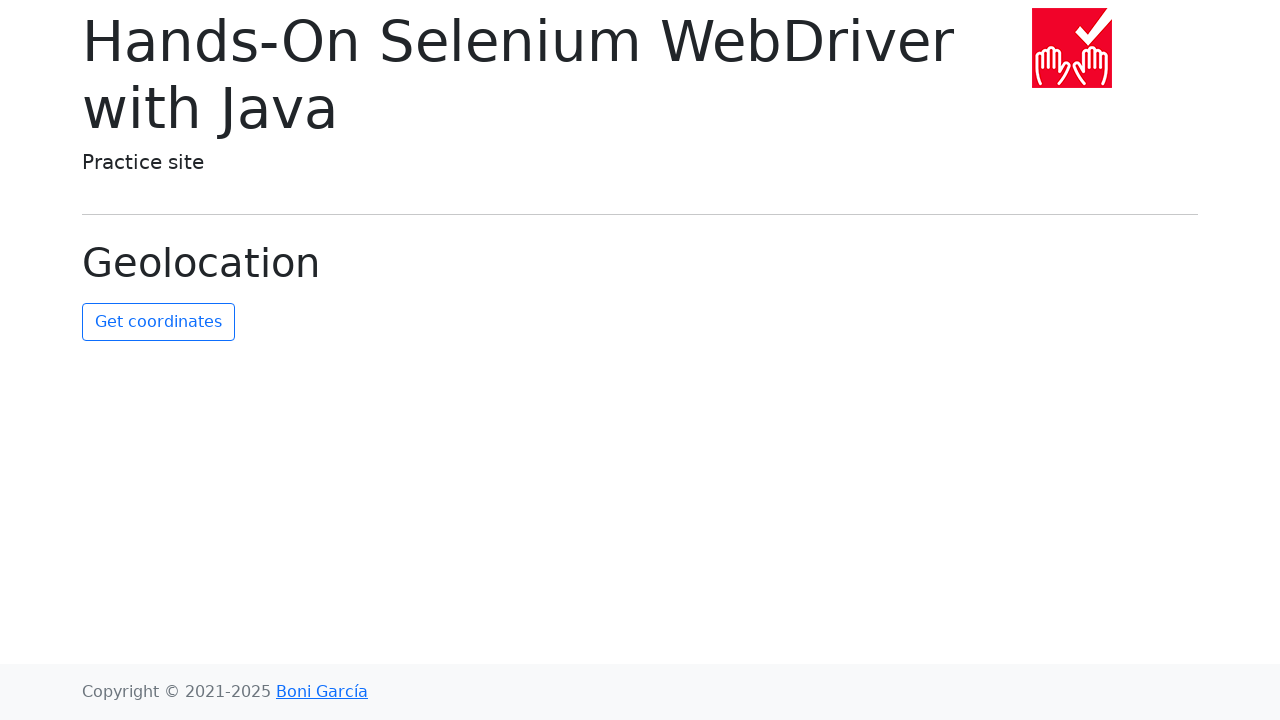

Set geolocation to Eiffel Tower coordinates (Paris: 48.8584°N, 2.2945°E)
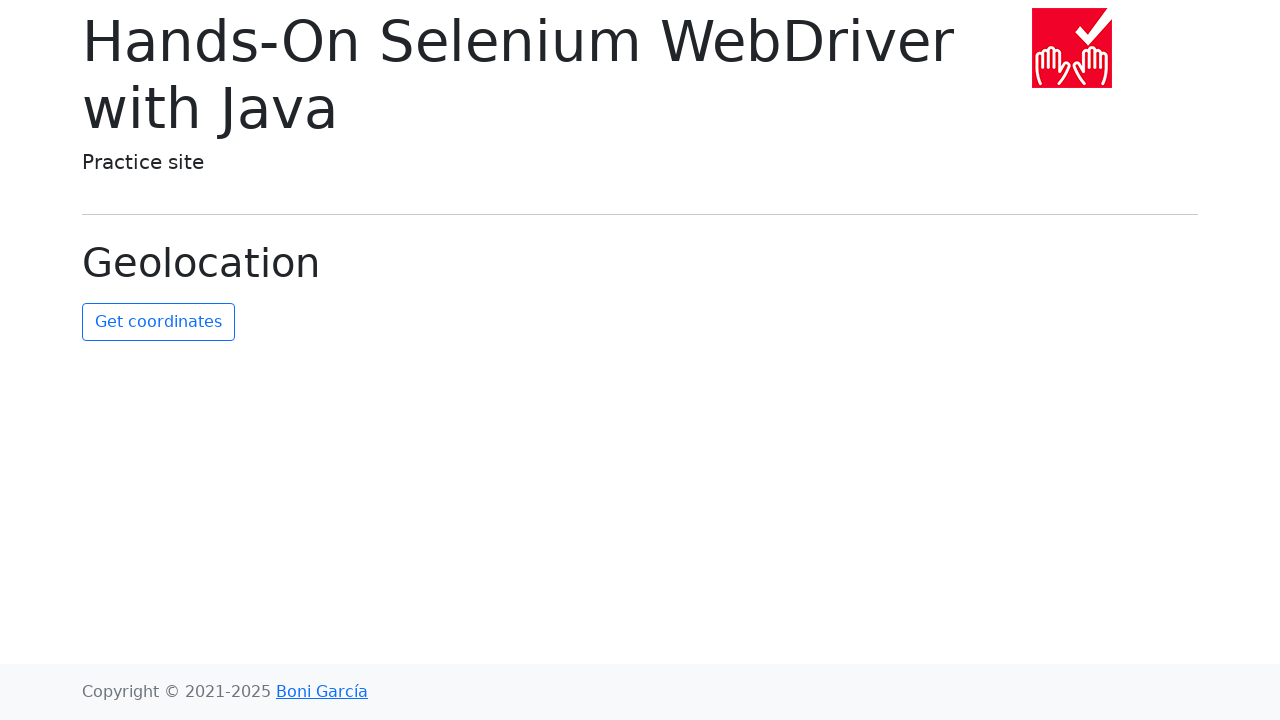

Granted geolocation permissions to the page
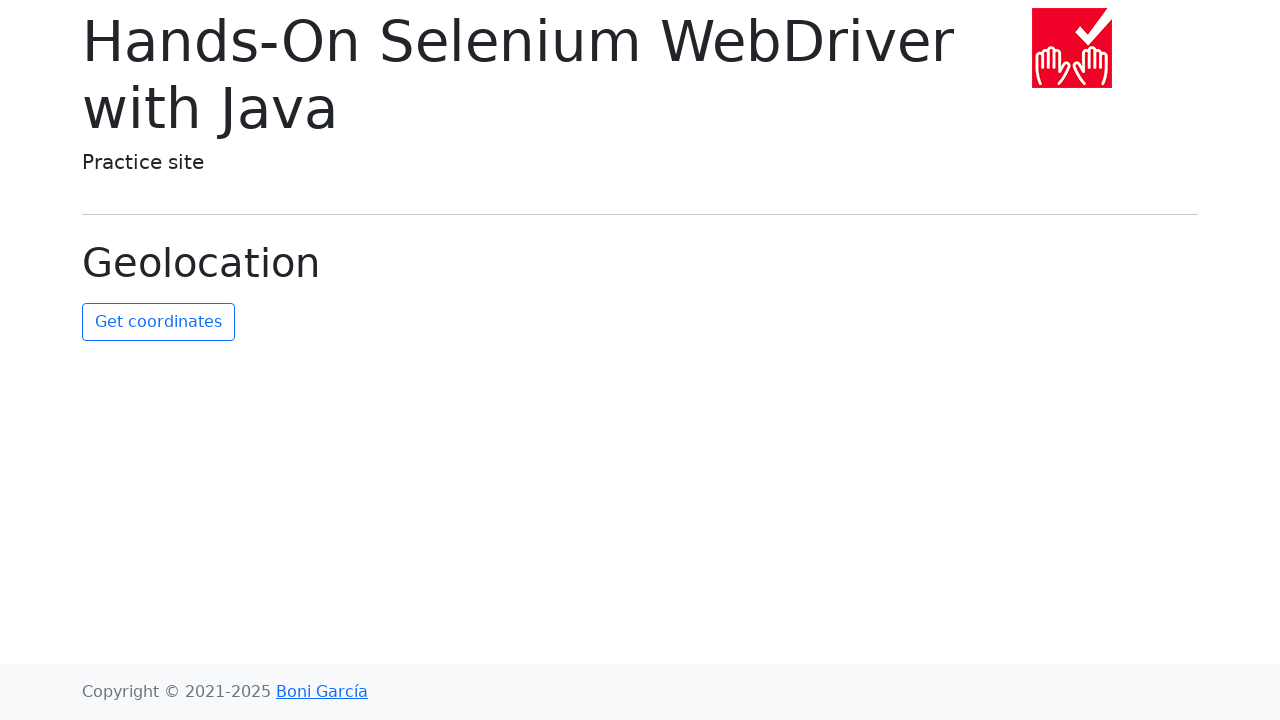

Clicked the 'Get Coordinates' button at (158, 322) on #get-coordinates
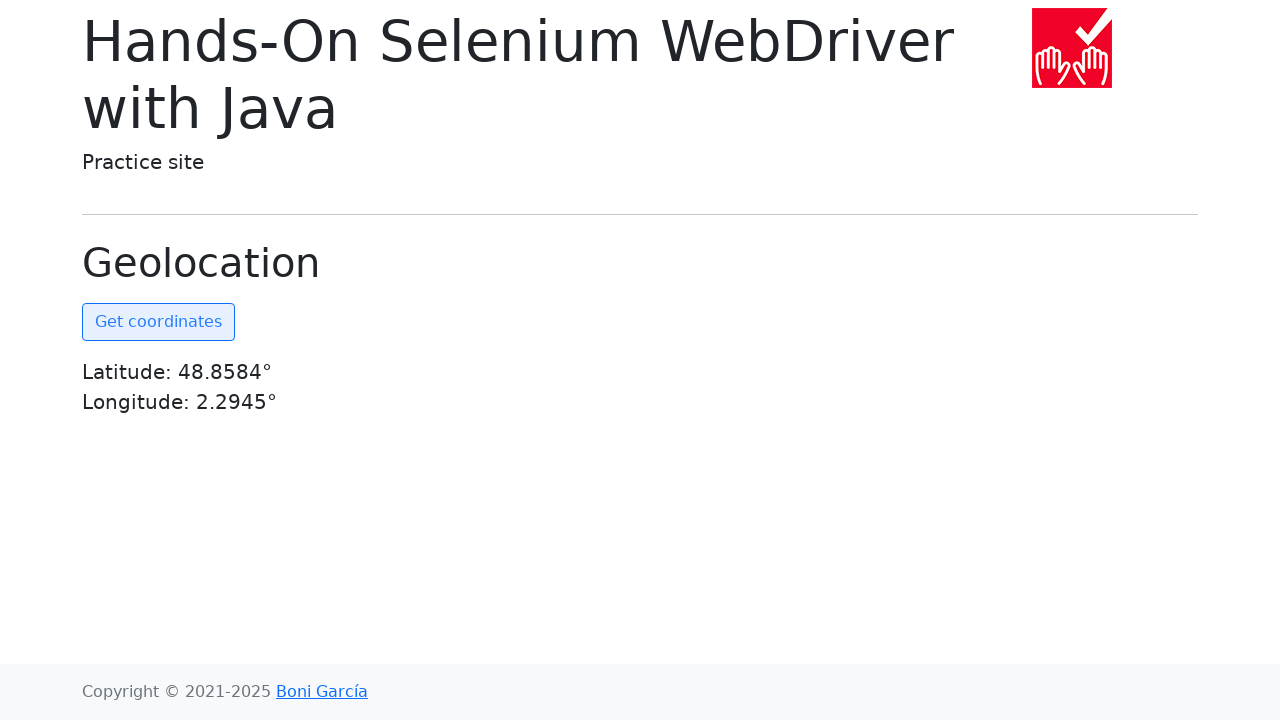

Coordinates element became visible on the page
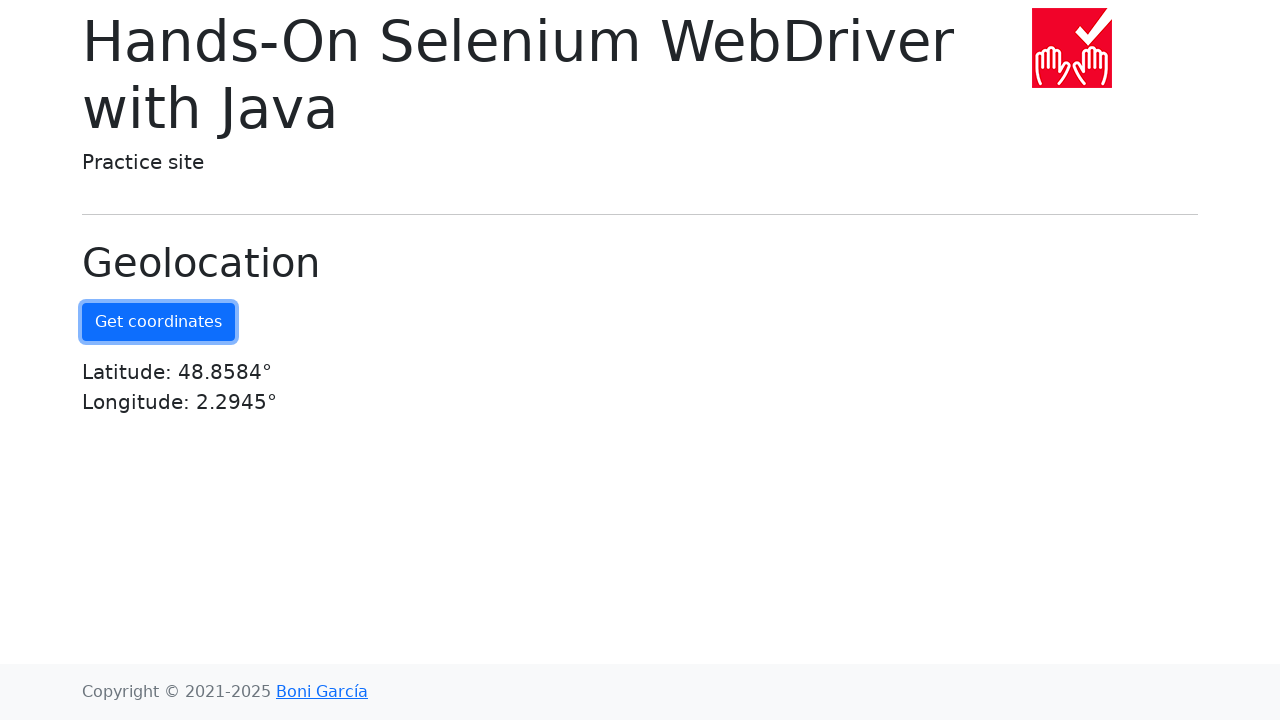

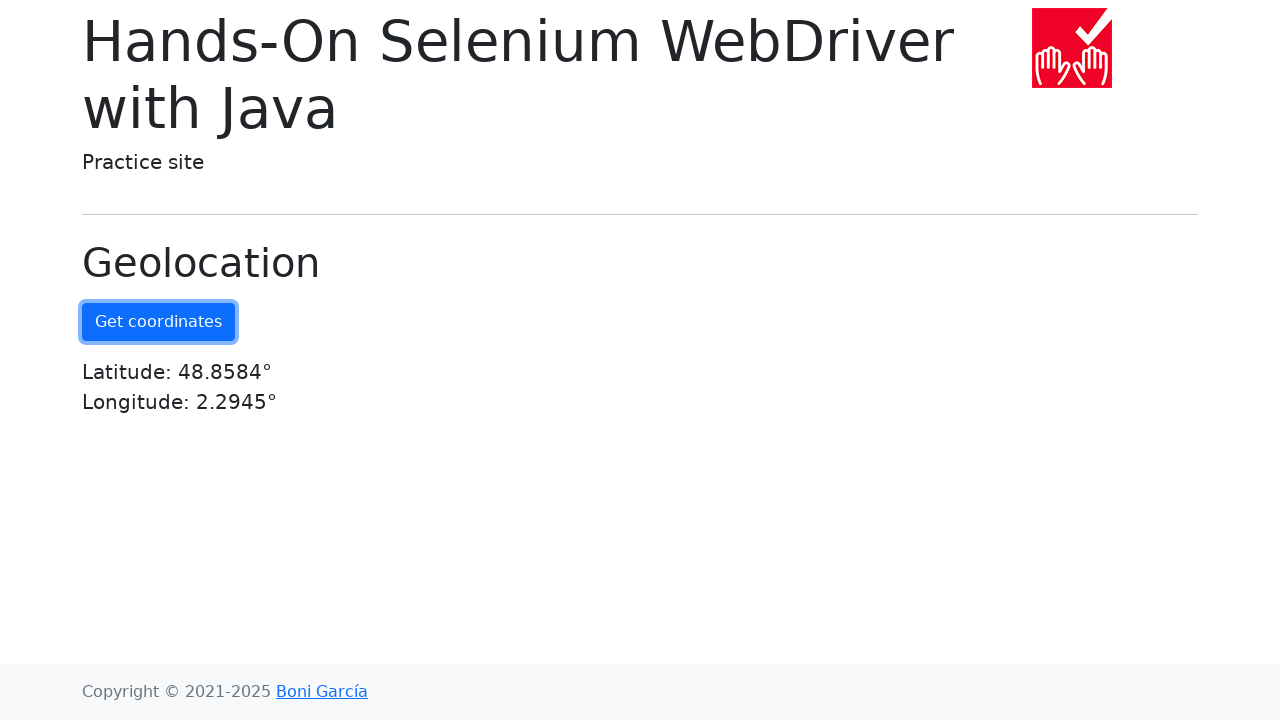